Tests radio button selection by clicking through three radio button options sequentially

Starting URL: https://rahulshettyacademy.com/AutomationPractice/

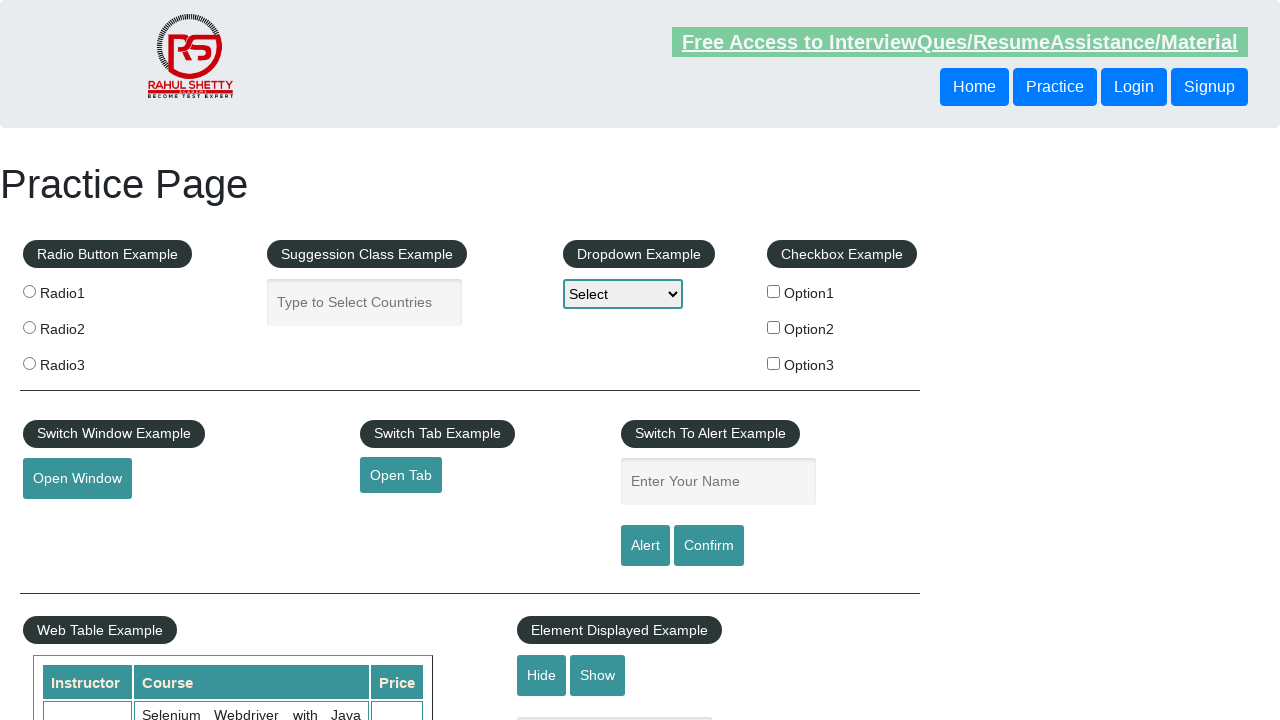

Clicked first radio button (radio1) at (29, 291) on input[value='radio1']
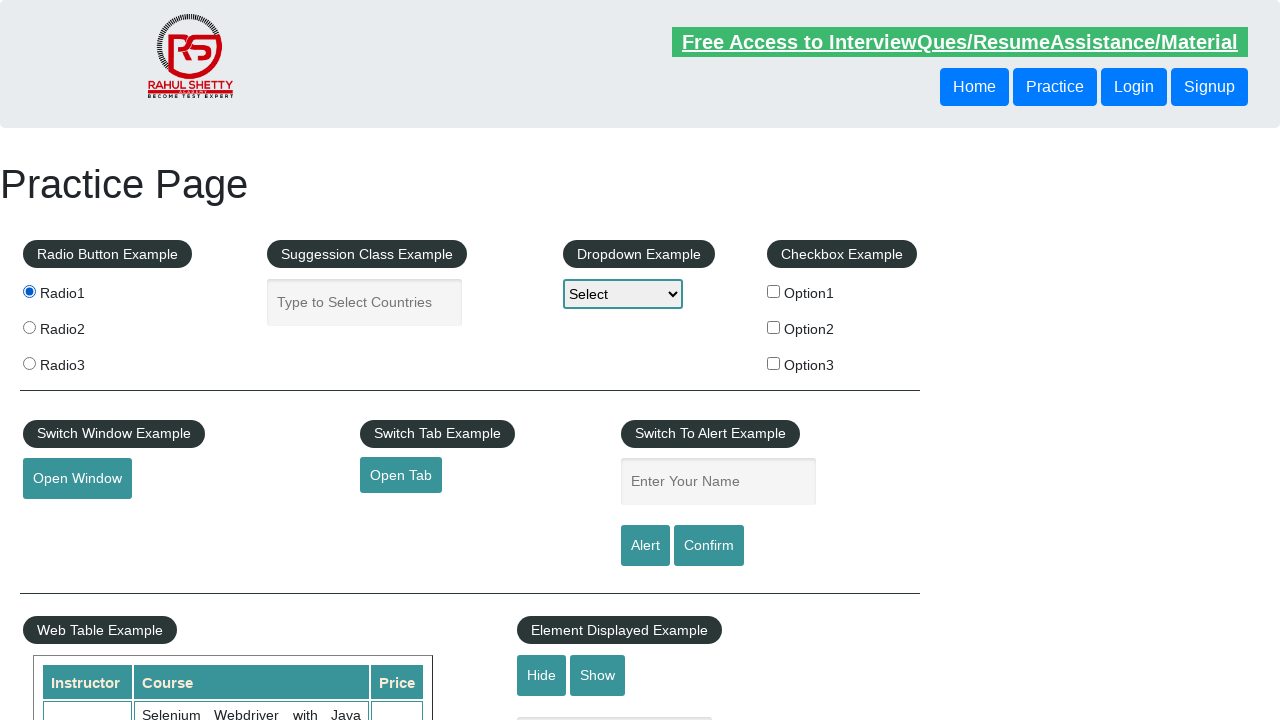

Clicked second radio button (radio2) at (29, 327) on input[value='radio2']
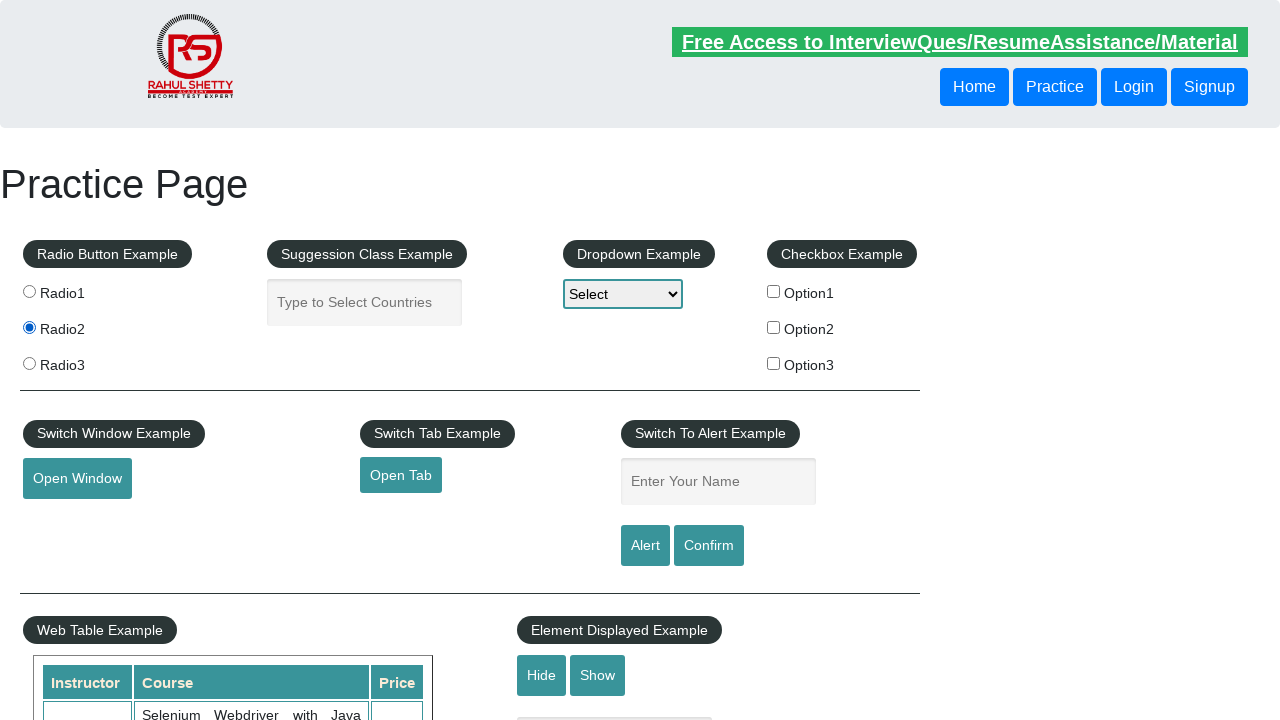

Clicked third radio button (radio3) at (29, 363) on input[value='radio3']
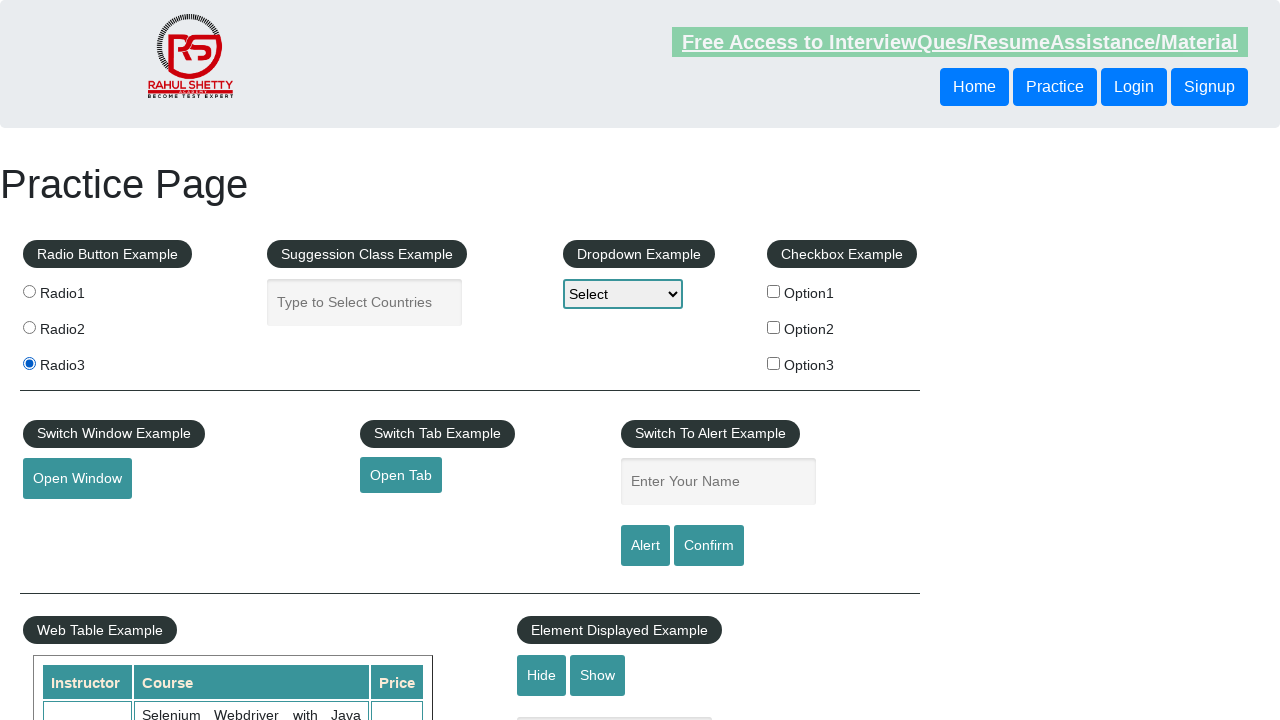

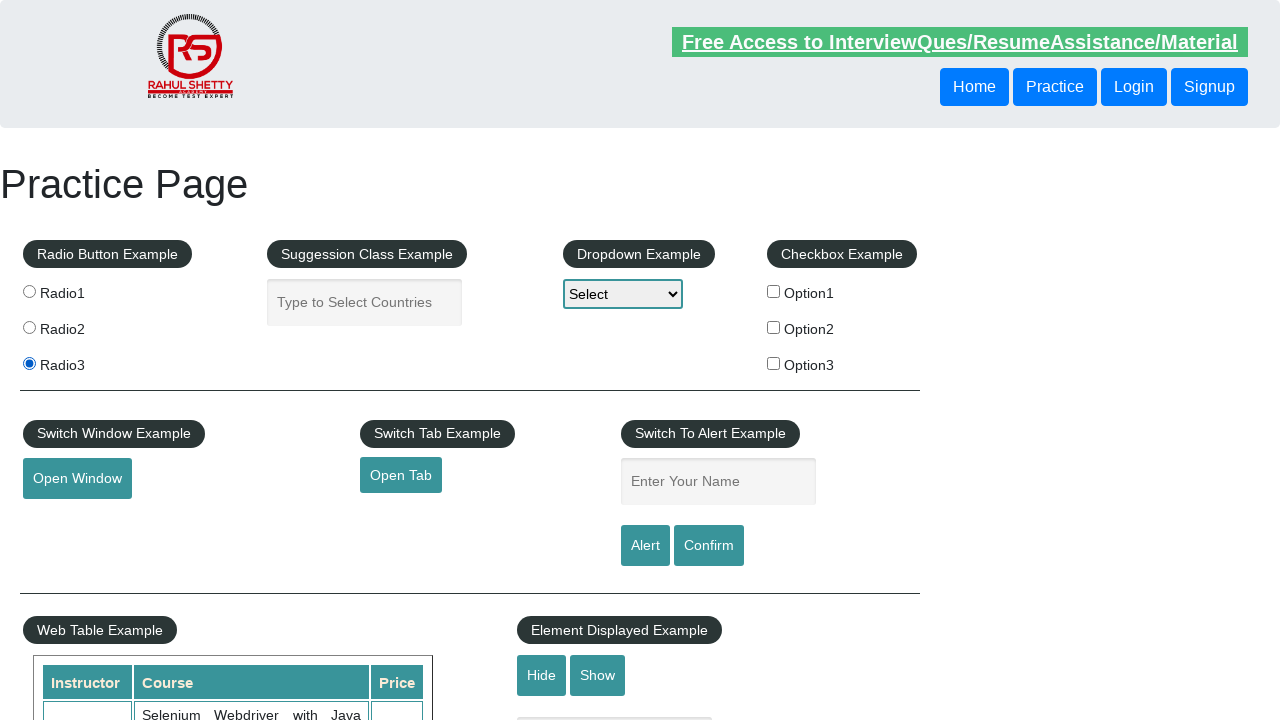